Clicks the letter E link and verifies languages starting with 'E' are displayed

Starting URL: https://www.99-bottles-of-beer.net/abc.html

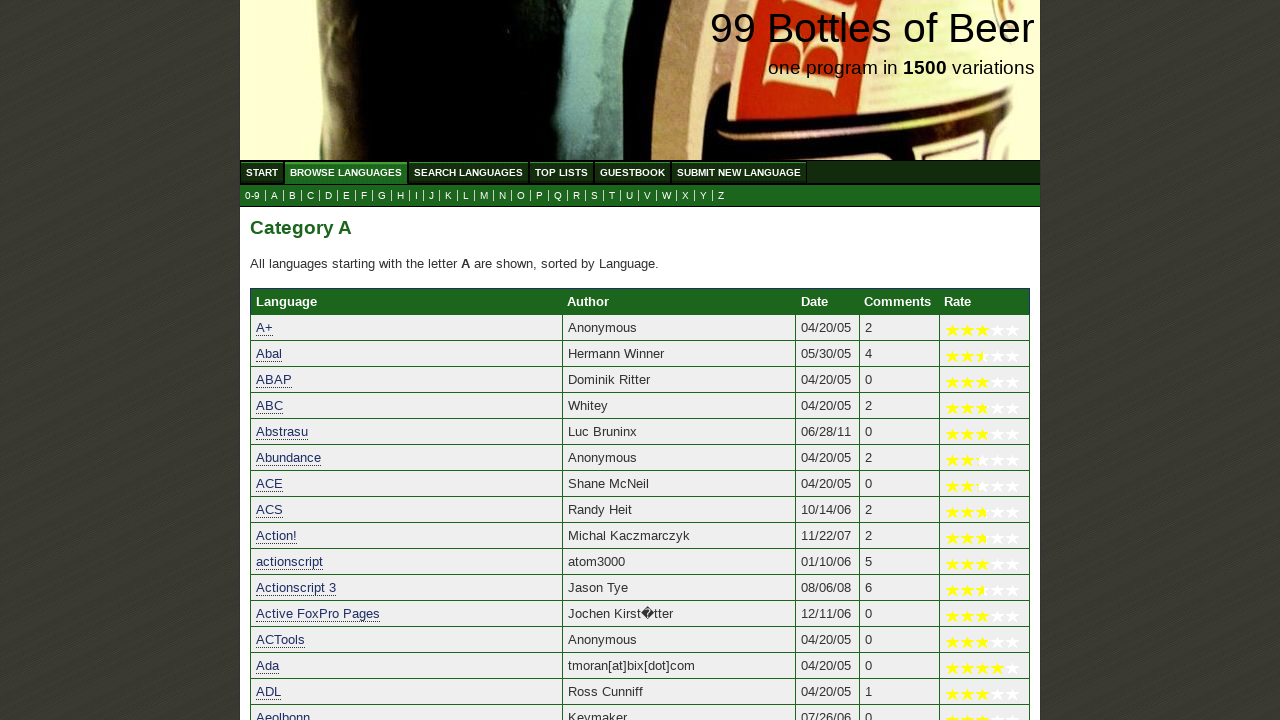

Clicked the letter E link at (346, 196) on xpath=//a[@href='e.html']
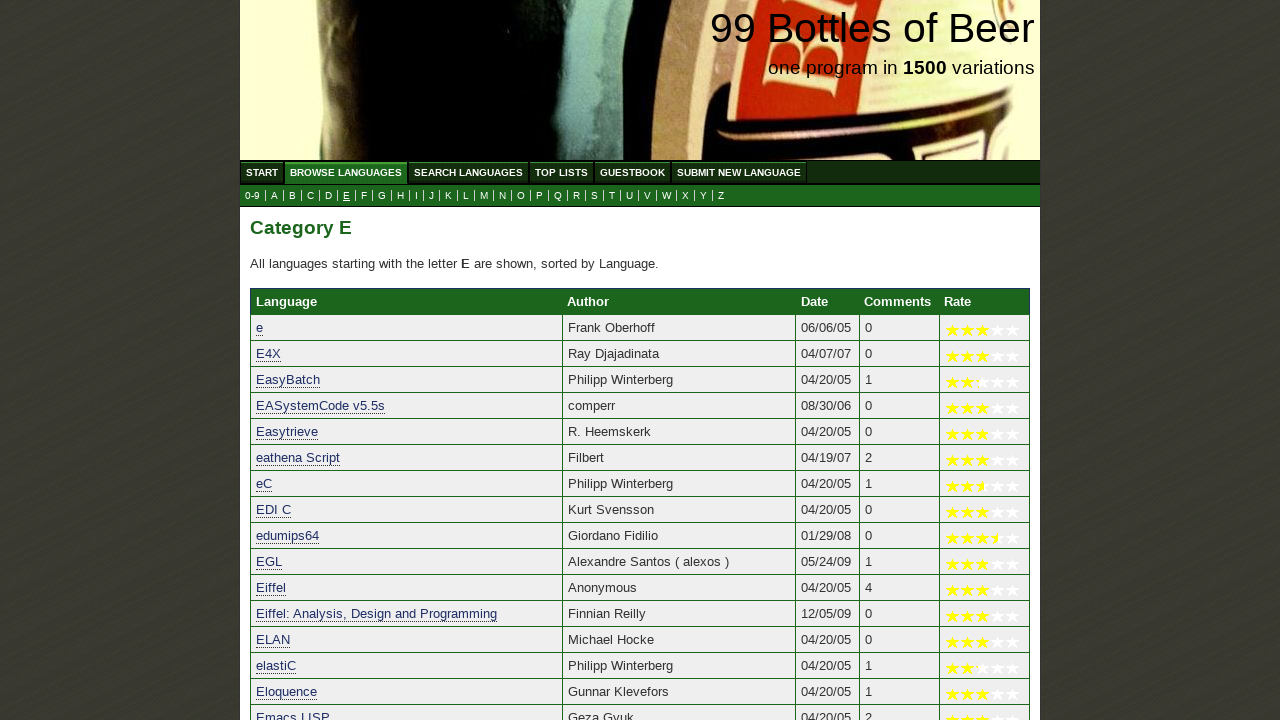

Results table loaded with languages starting with E
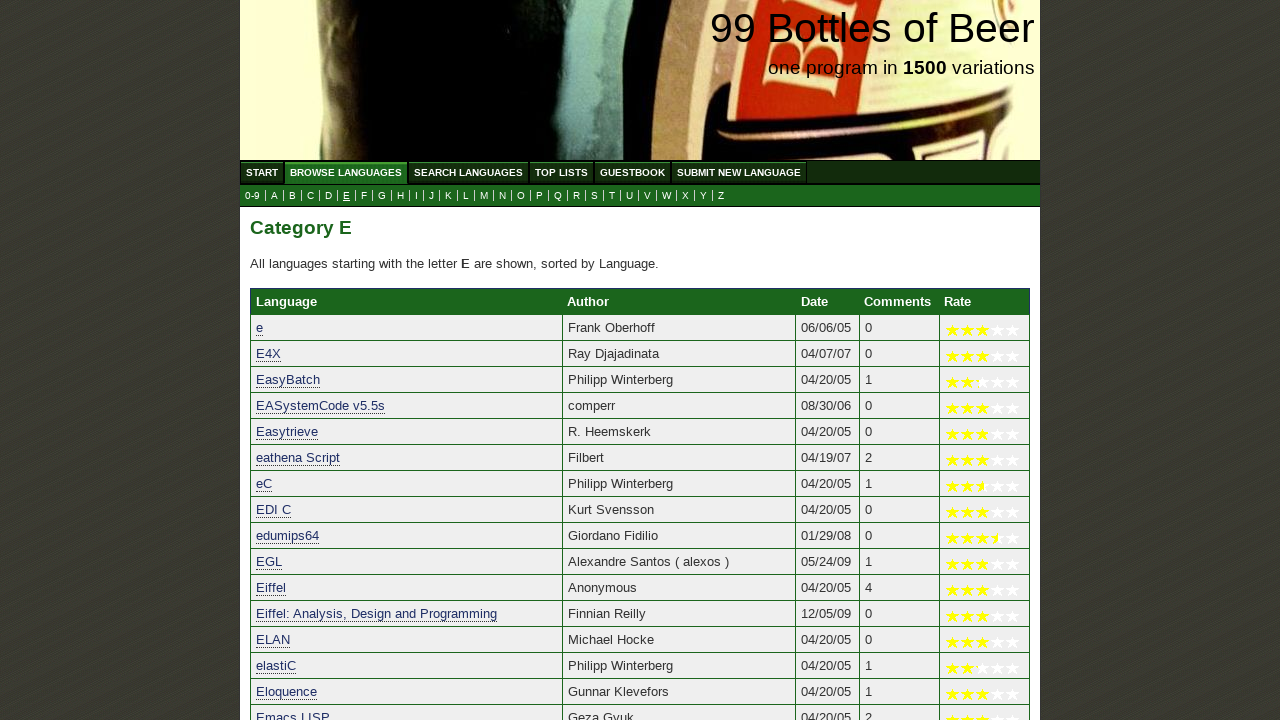

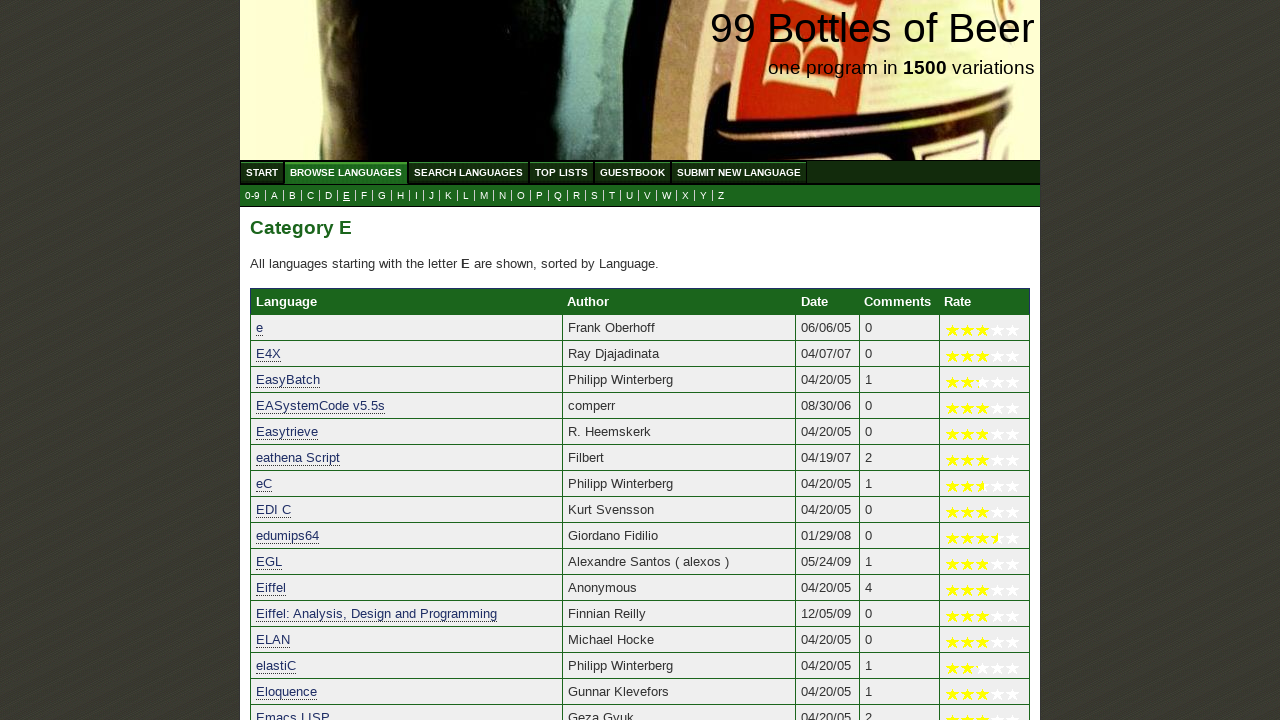